Demonstrates right-click functionality by typing text in username field and performing a right-click on a link

Starting URL: https://parabank.parasoft.com/parabank/index.htm

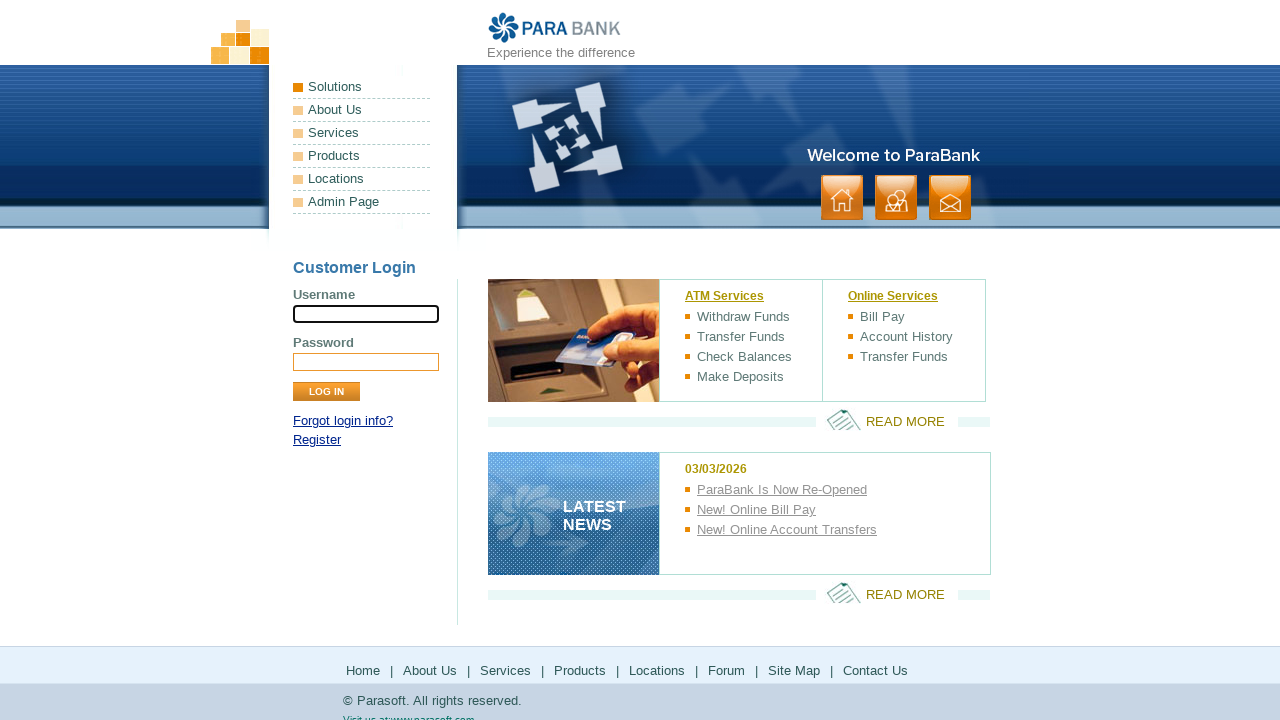

Filled username field with 'tanvir_tester' on #loginPanel > form > div:nth-child(2) > input
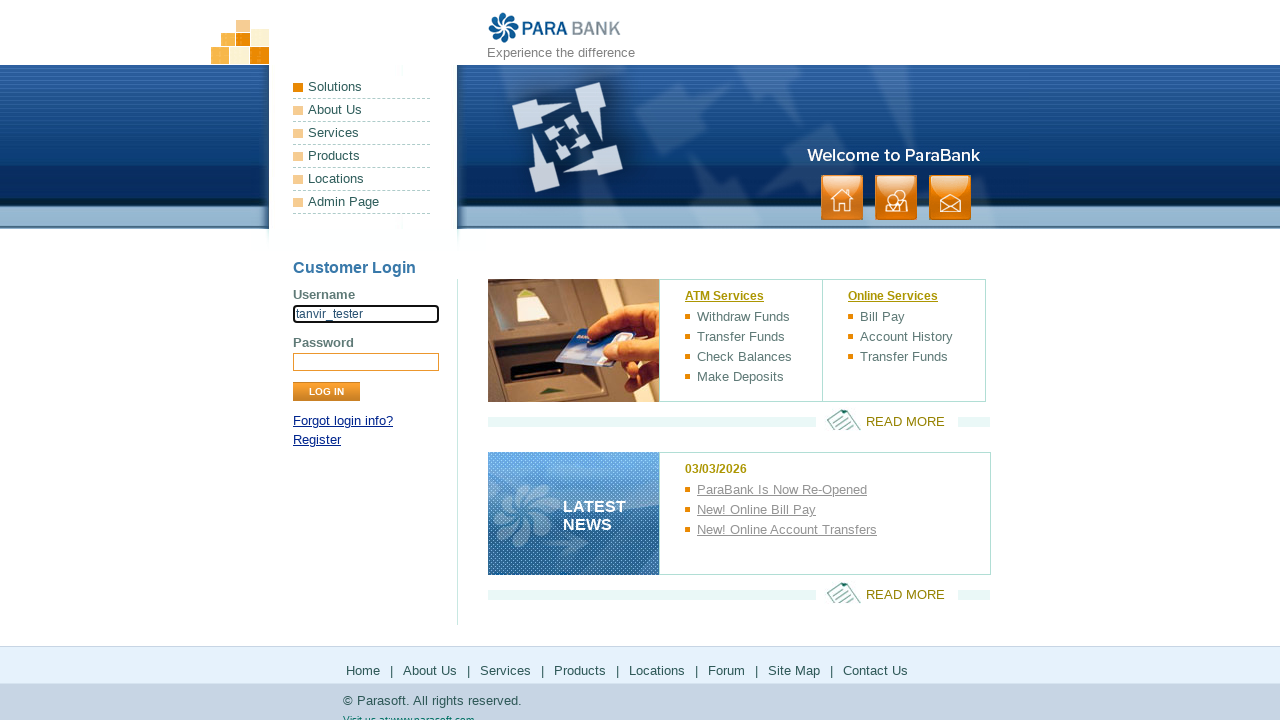

Waited 2 seconds for text to be visible
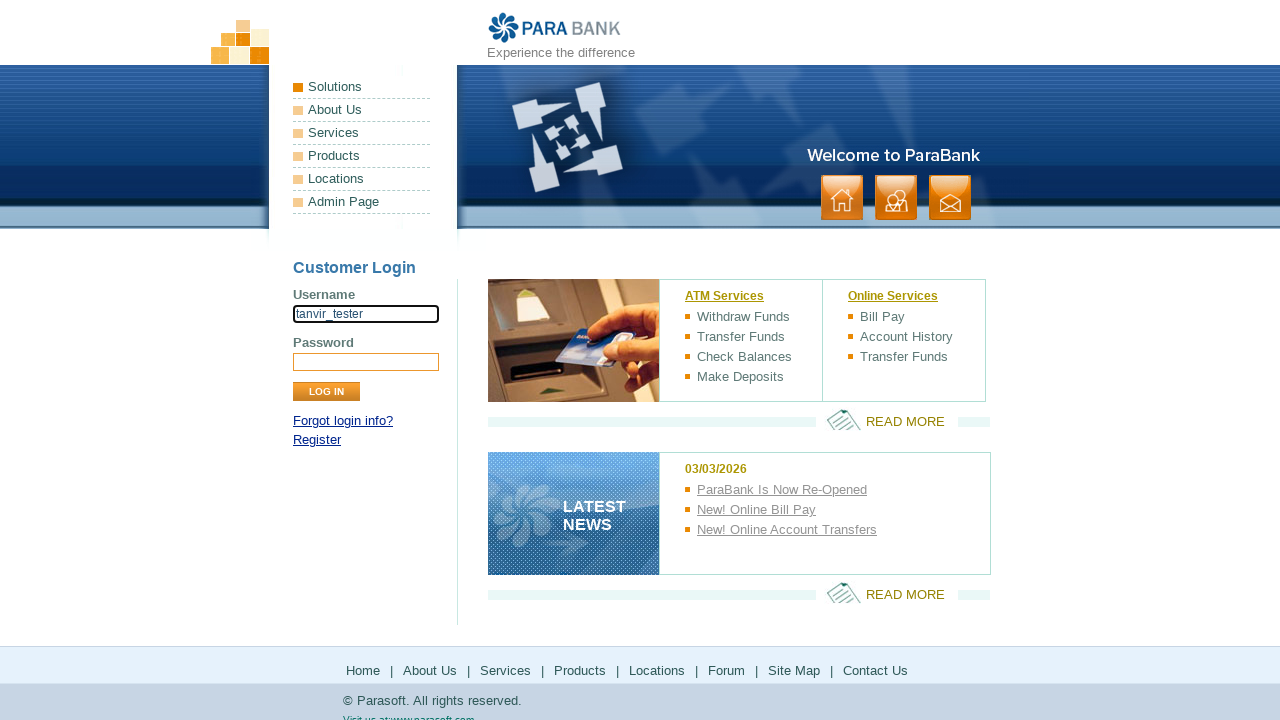

Performed right-click on login panel link at (343, 421) on #loginPanel > :nth-child(2) > a
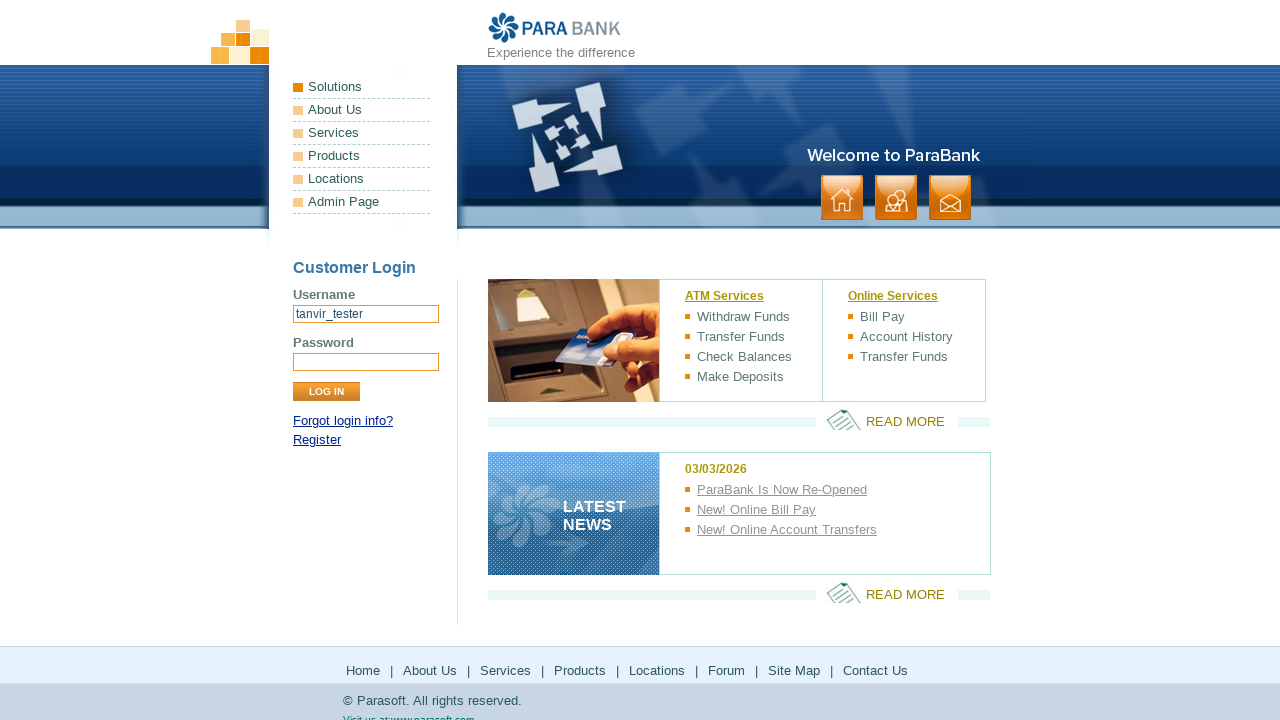

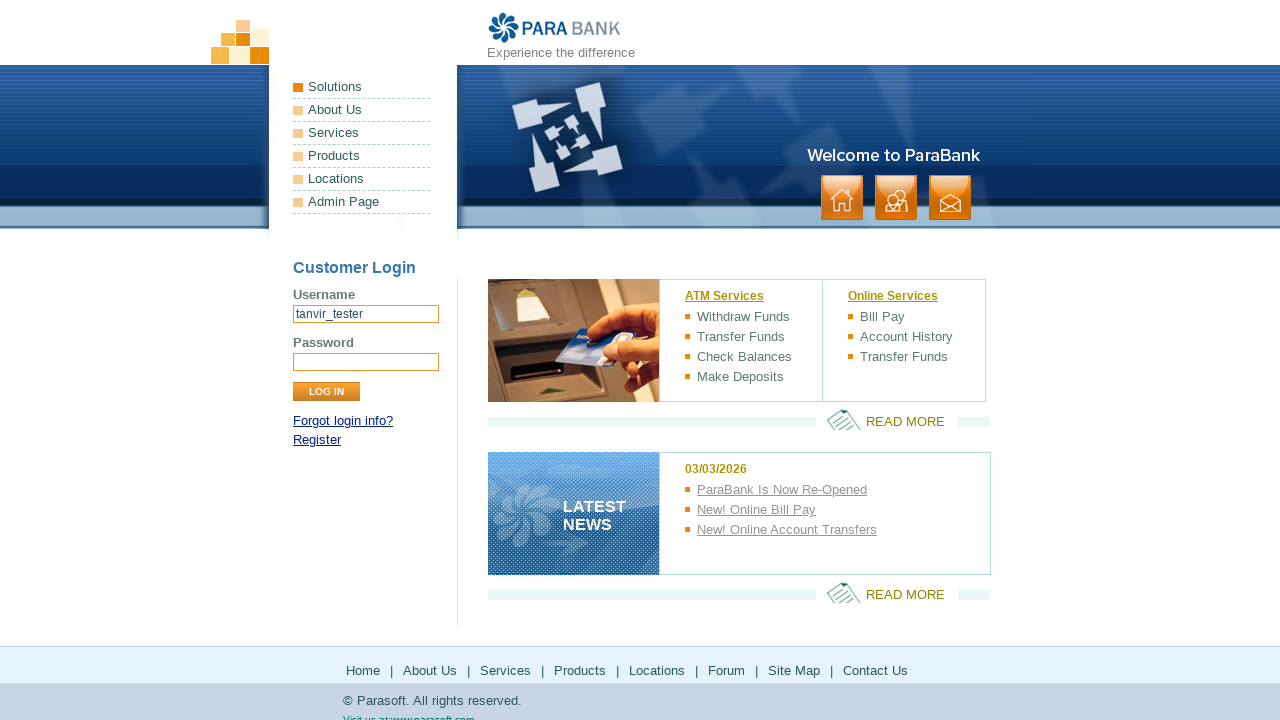